Tests the progress bar widget by navigating to it and clicking Start then Stop once to verify single stop functionality

Starting URL: https://demoqa.com

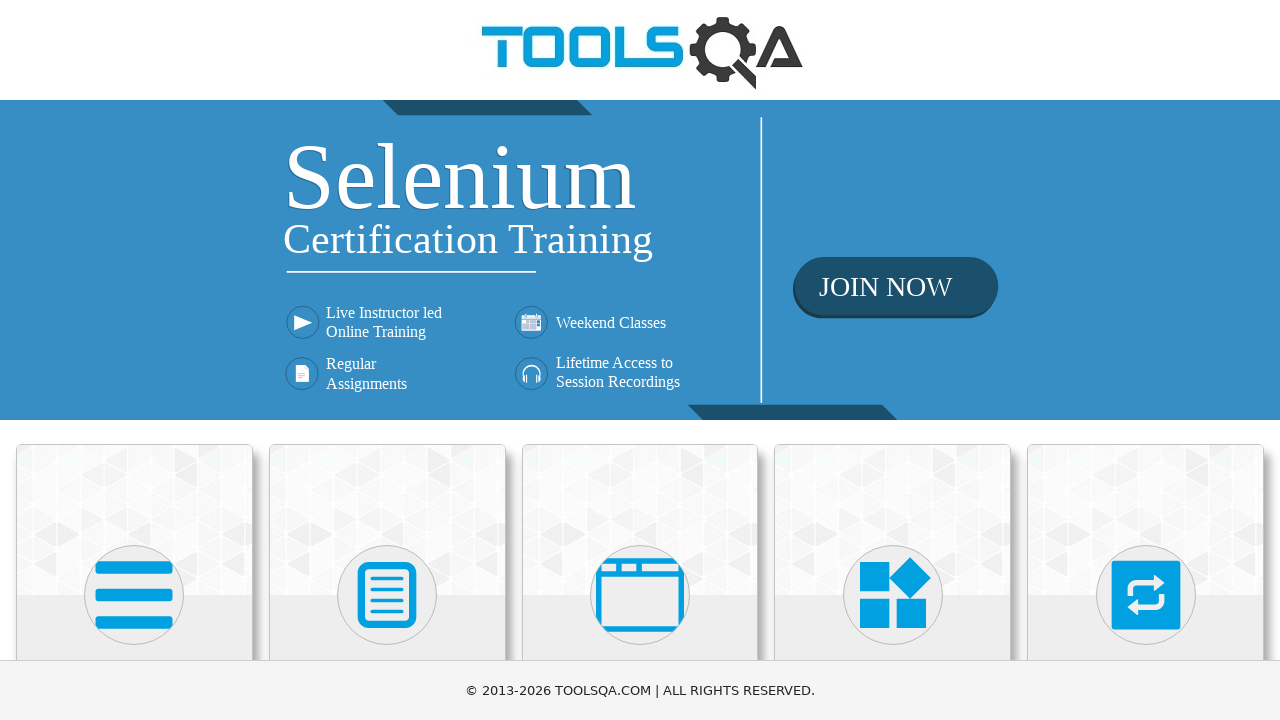

Clicked on Widgets heading to navigate to Widgets section at (893, 360) on internal:role=heading[name="Widgets"i]
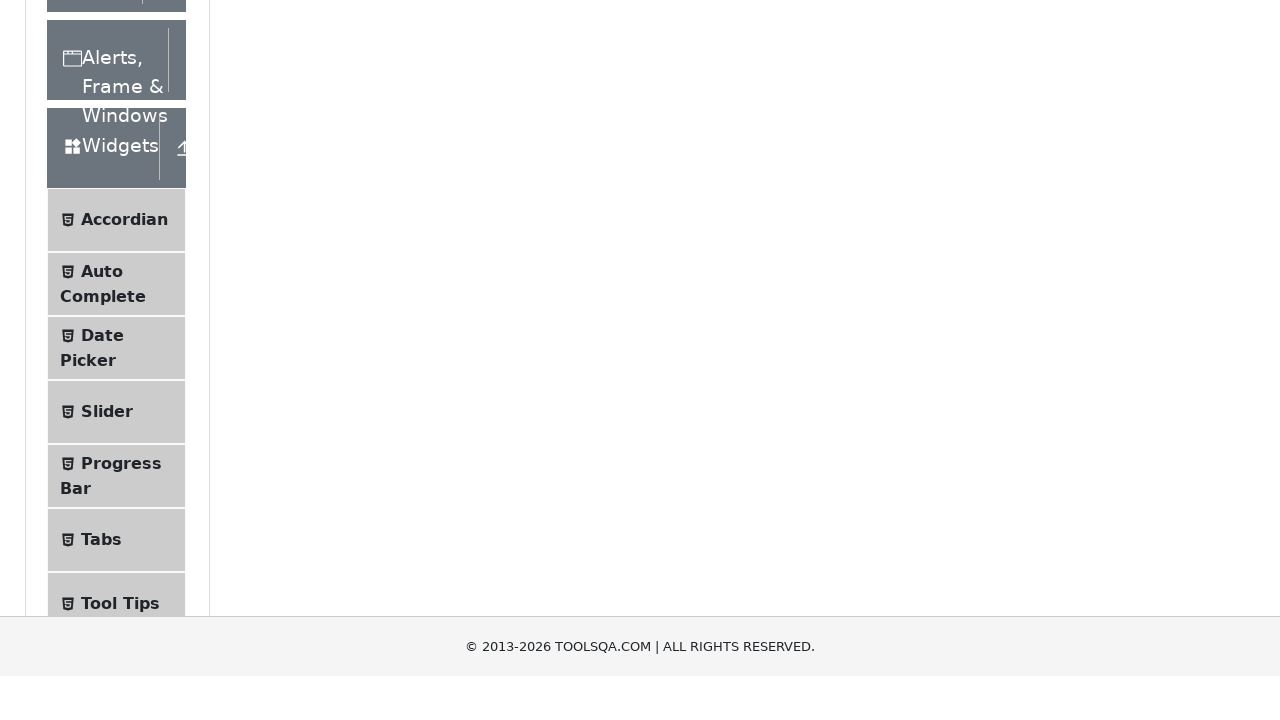

Clicked on Progress Bar menu item at (121, 118) on internal:text="Progress Bar"i
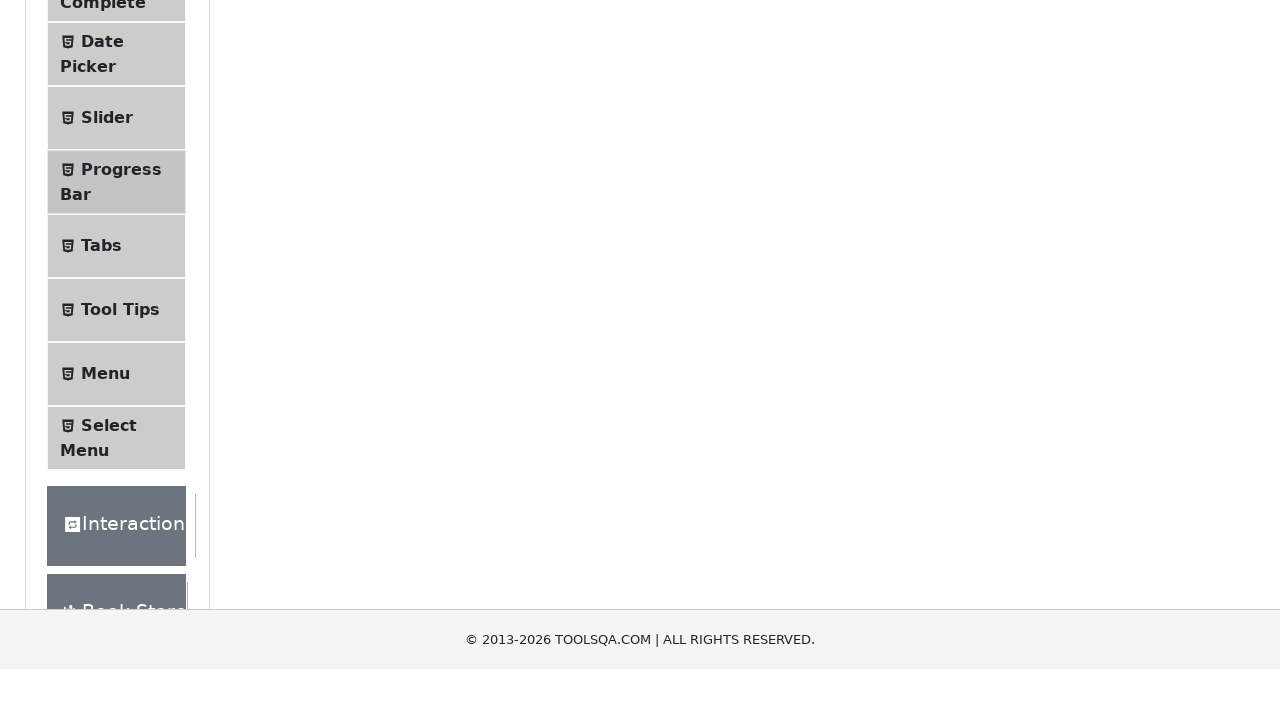

Clicked Start button to begin progress bar at (266, 231) on internal:role=button[name="Start"i]
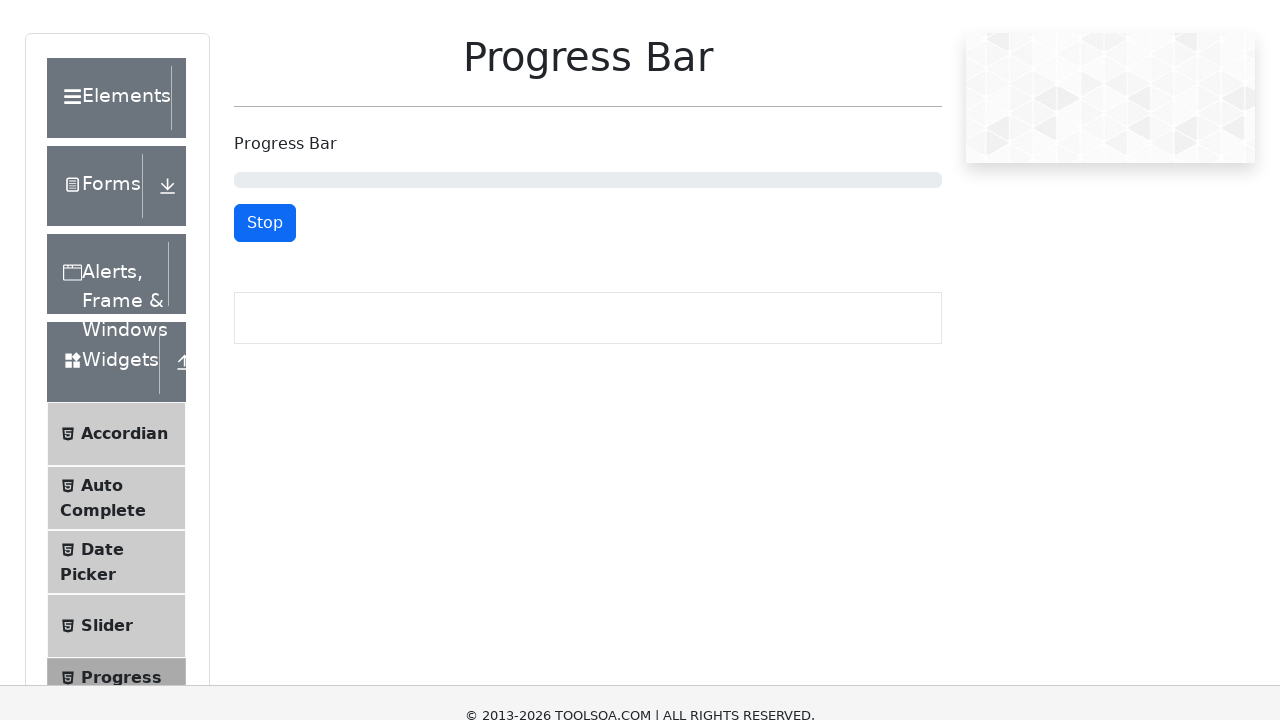

Clicked Stop button to halt progress bar after single stop at (265, 19) on internal:role=button[name="Stop"i]
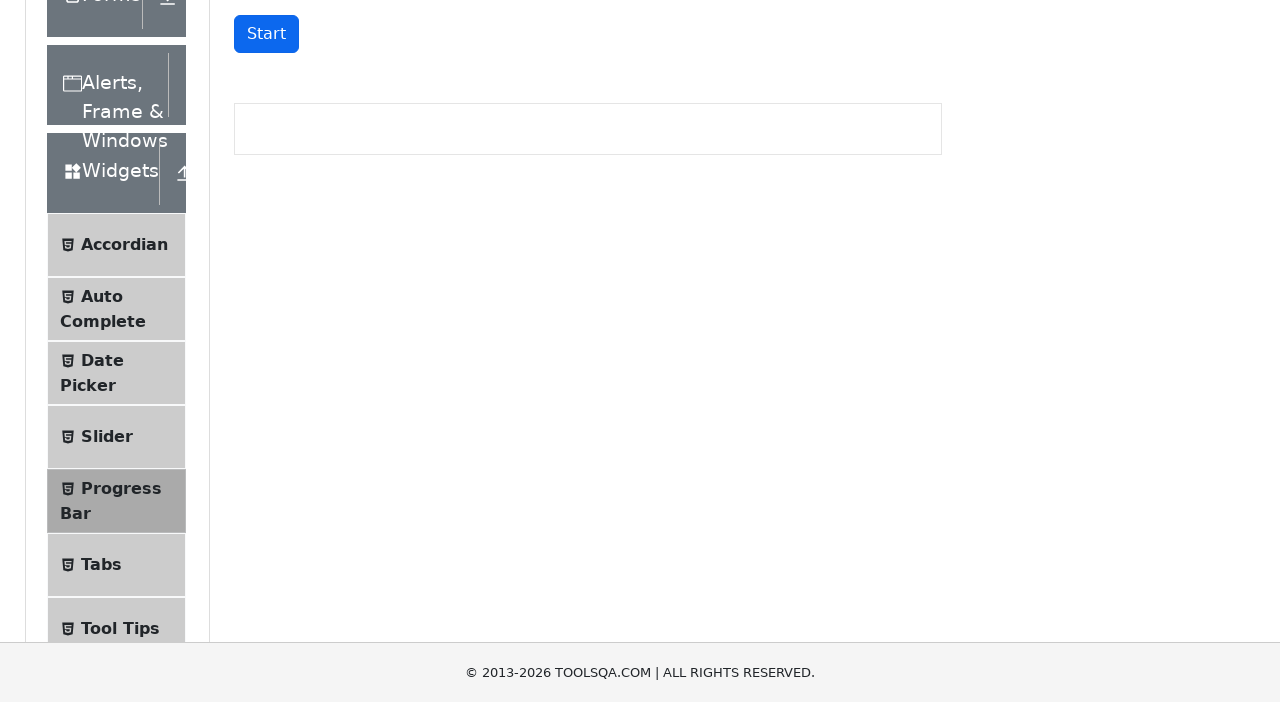

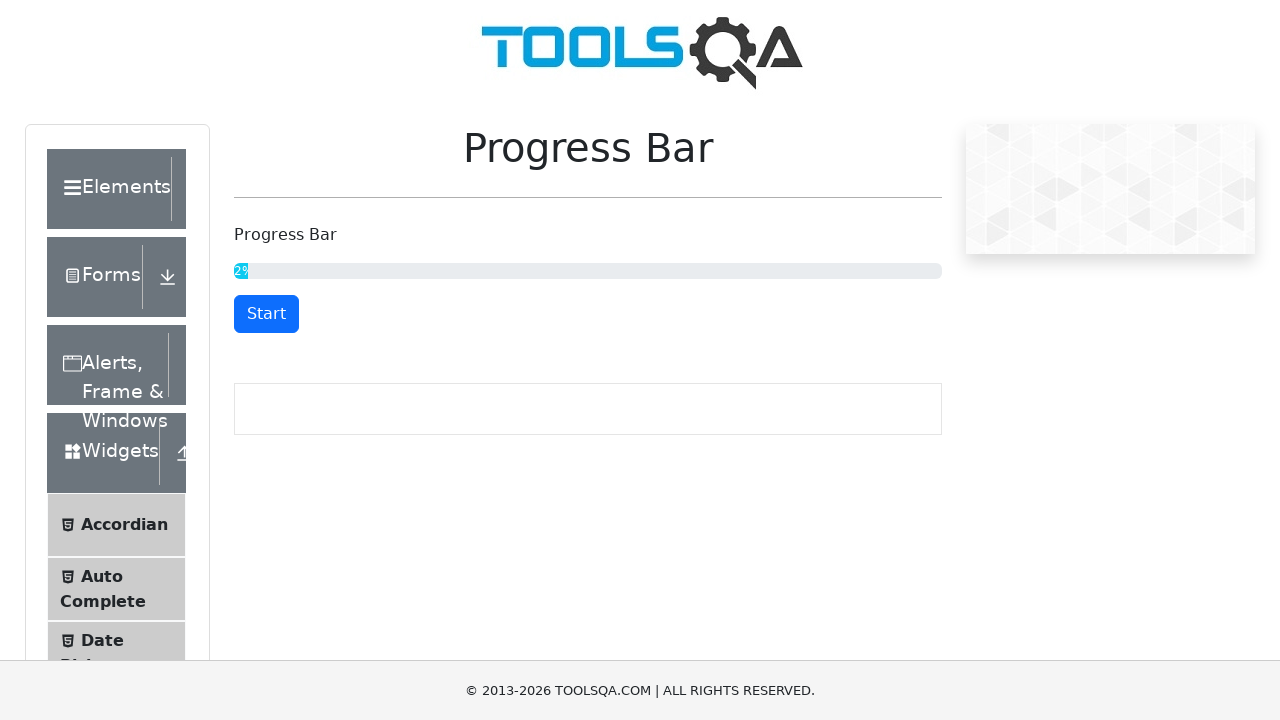